Tests explicit wait functionality by waiting for login button to be clickable before clicking it

Starting URL: https://www.saucedemo.com

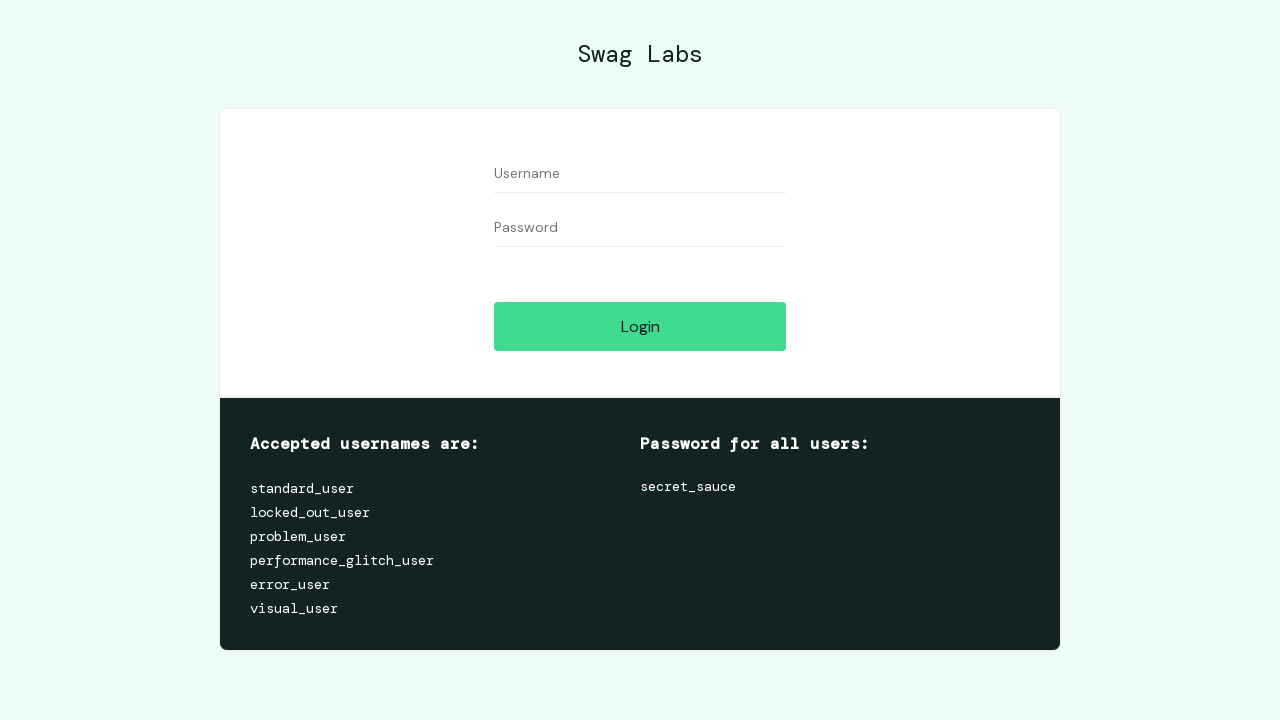

Clicked login button after explicit wait for it to be clickable at (640, 326) on #login-button
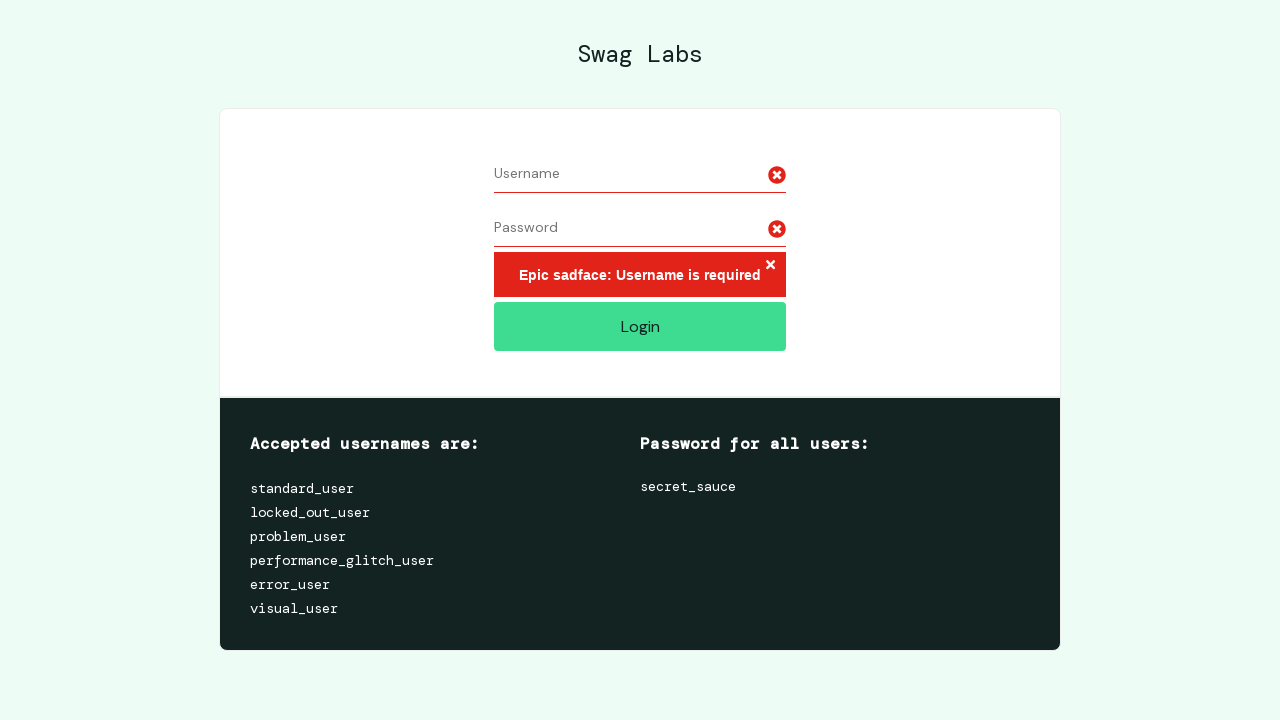

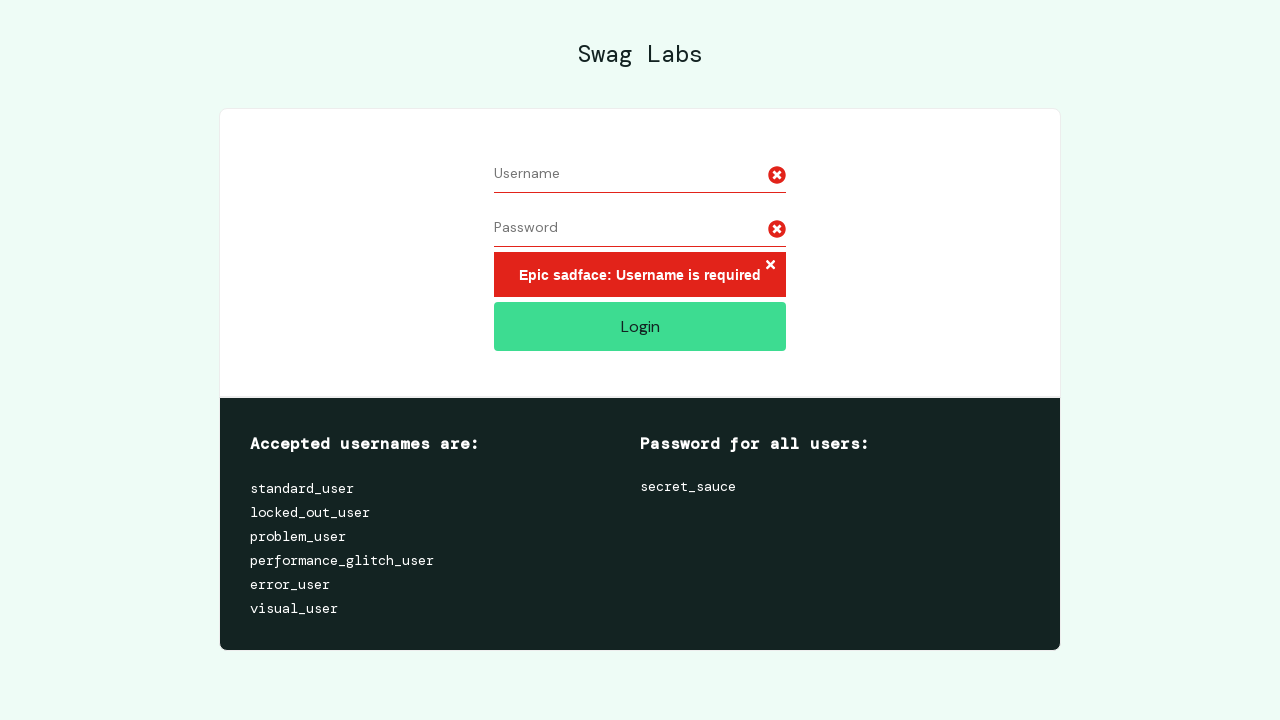